Tests file download functionality by navigating to a file download page and clicking the download button to initiate a file download.

Starting URL: https://www.leafground.com/file.xhtml

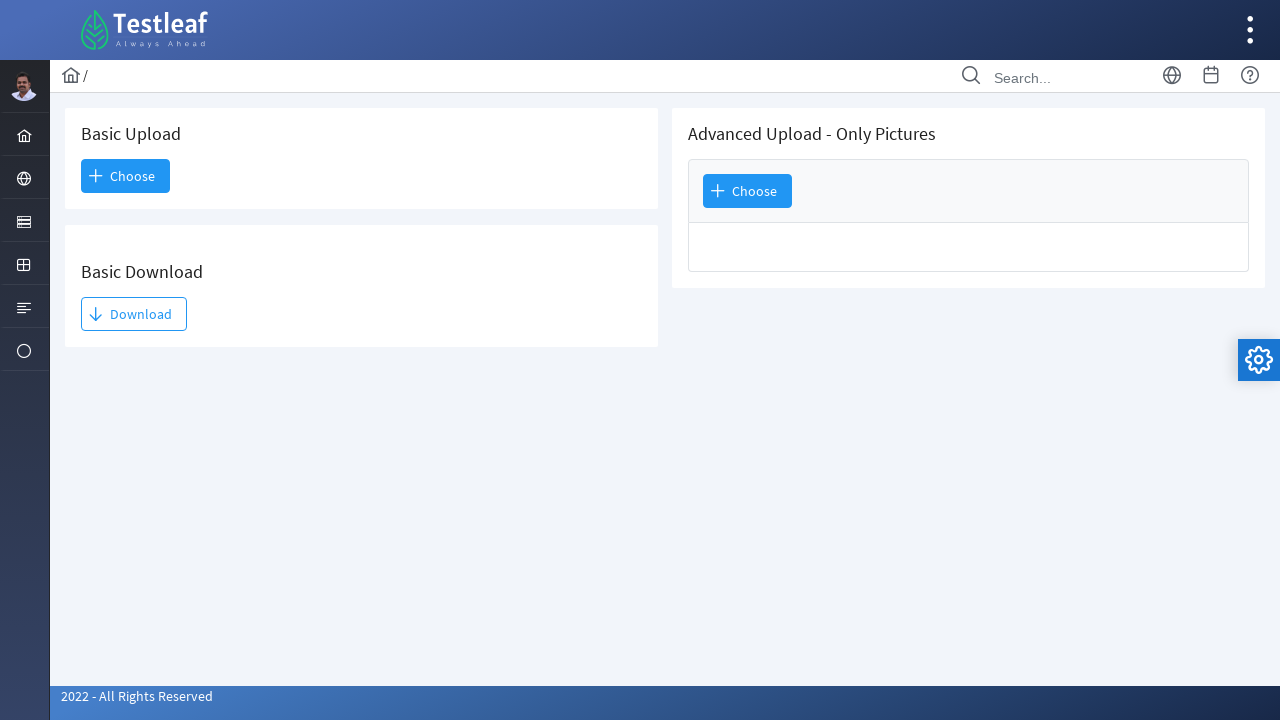

Waited for page to load with networkidle state
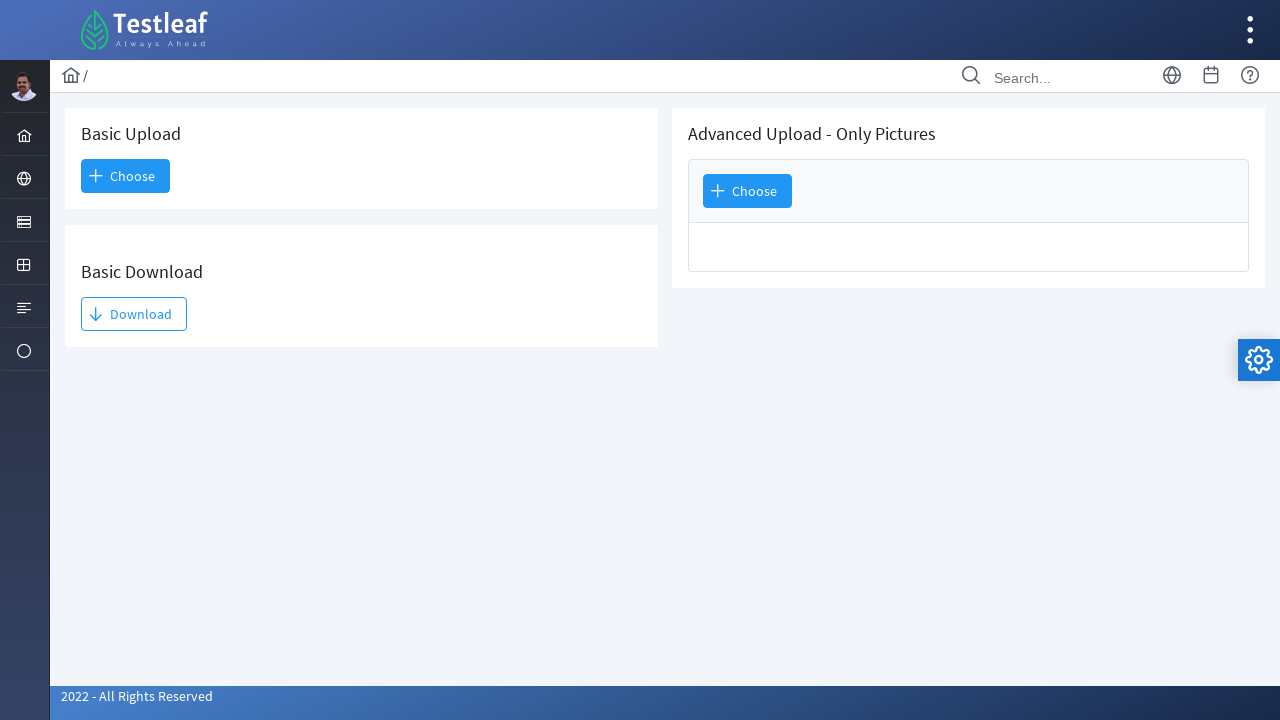

Clicked the download button to initiate file download at (134, 314) on xpath=//button[contains(@class, 'ui-button')]
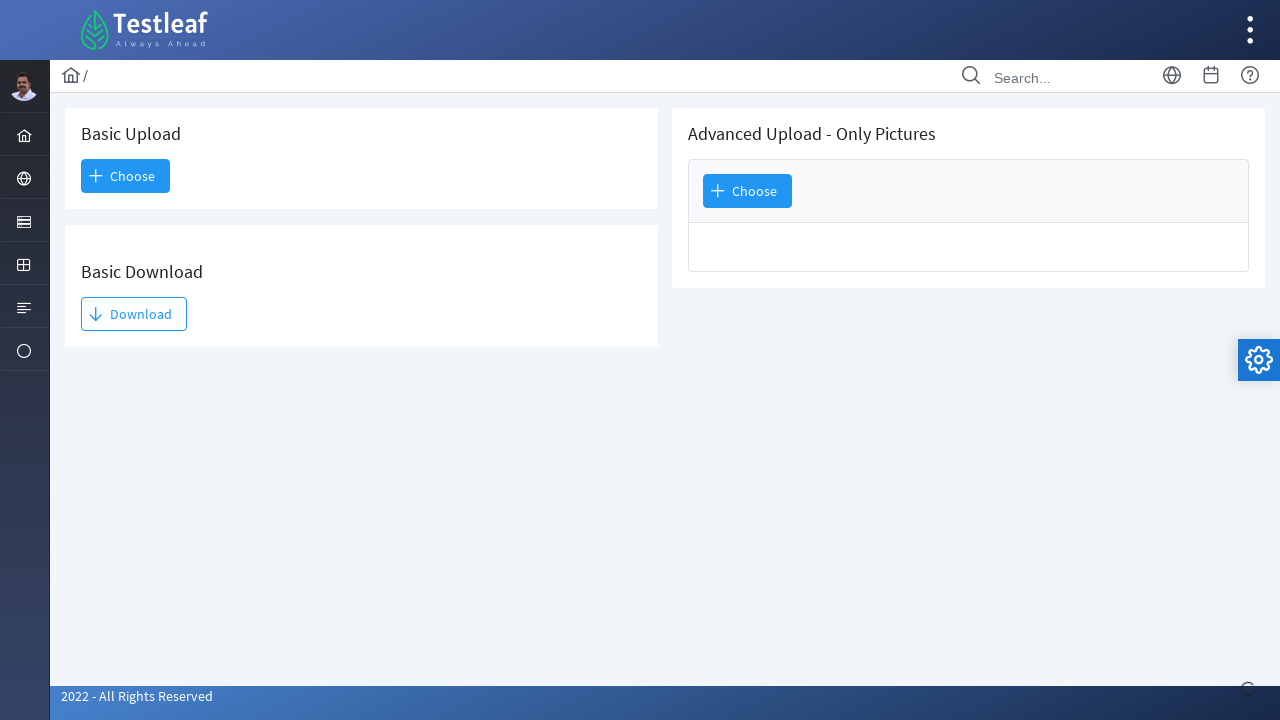

Waited 2 seconds for download to initiate
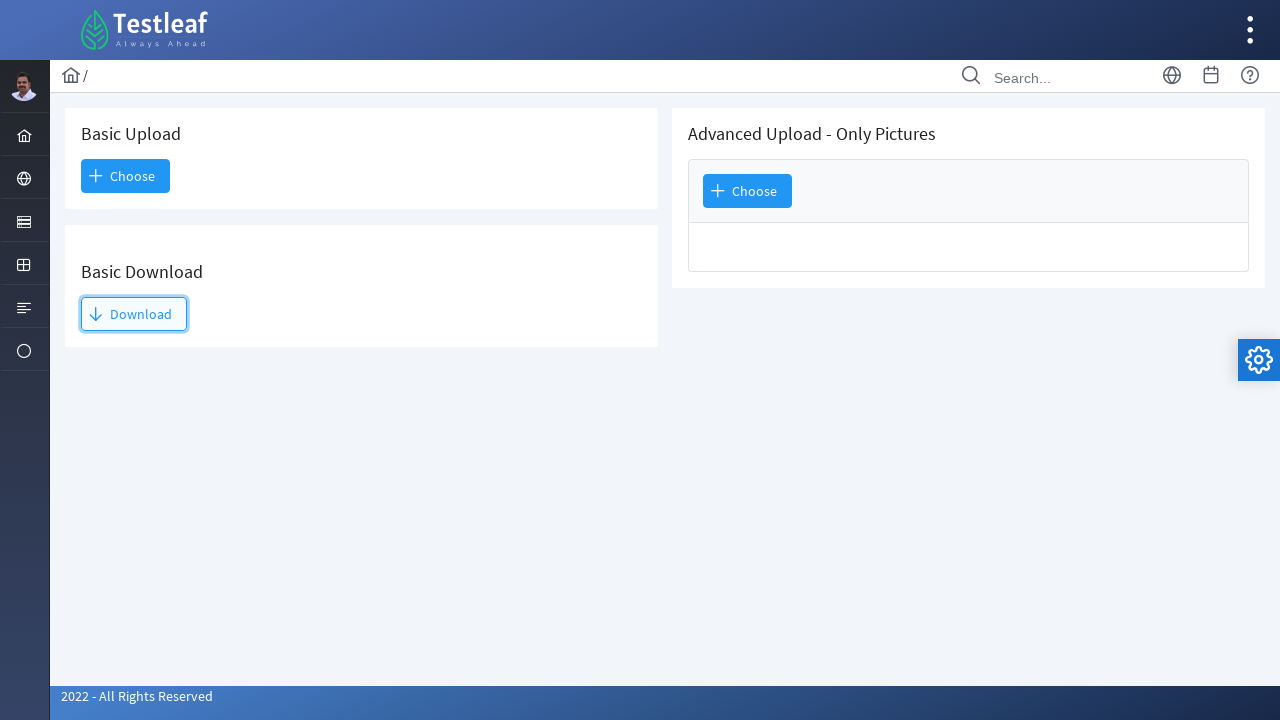

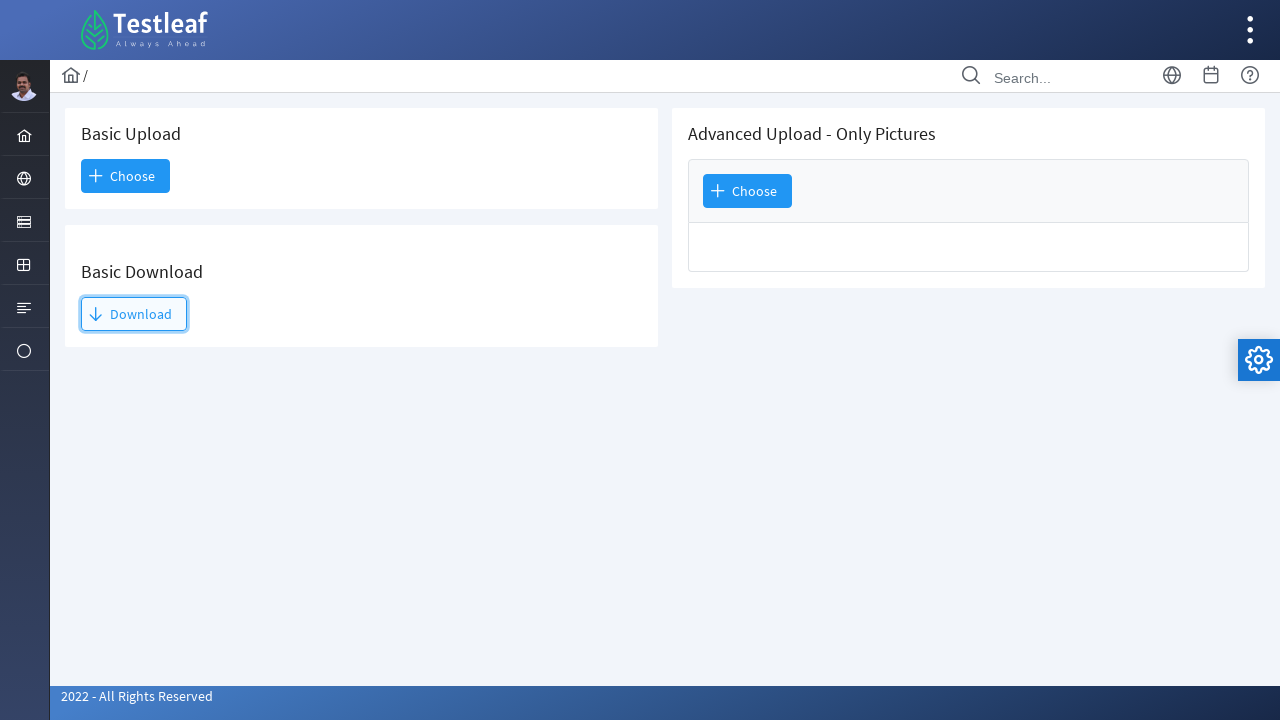